Tests keyboard actions on a text comparison tool by typing text in the first textarea, selecting all with Cmd+A, copying with Cmd+C, tabbing to the next field, and pasting with Cmd+V.

Starting URL: https://gotranscript.com/text-compare

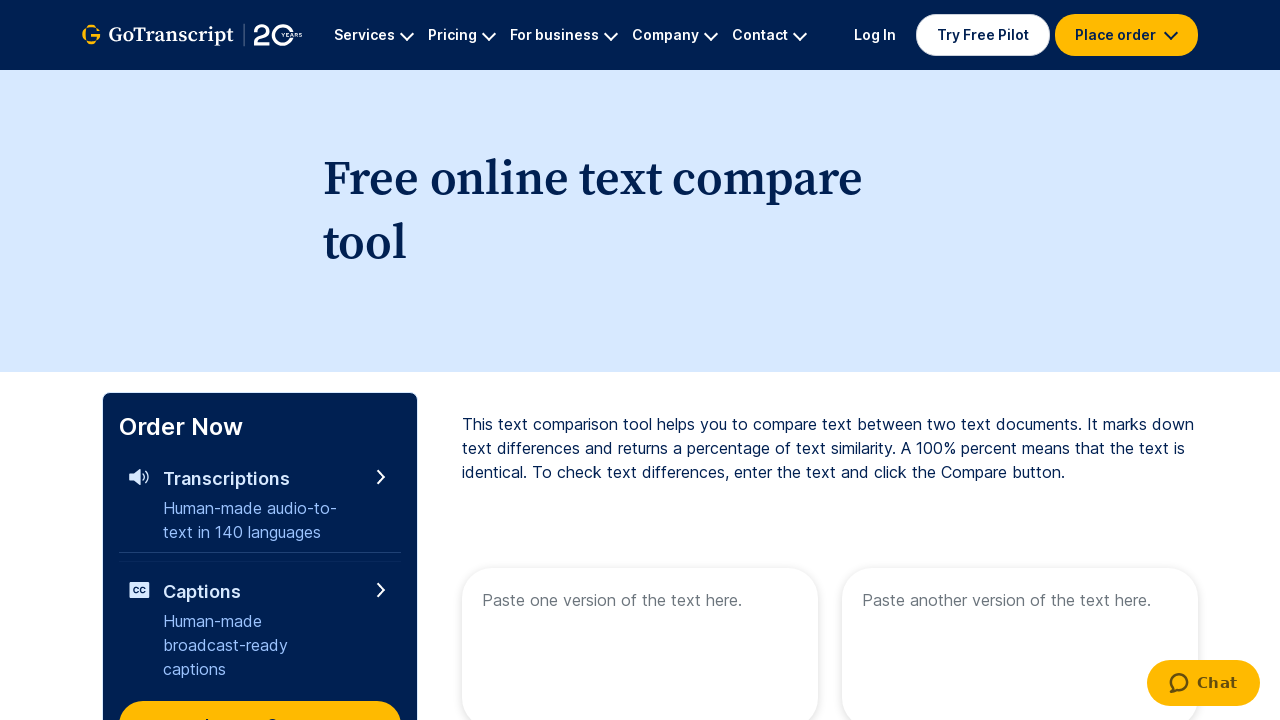

Typed 'welcome to automation' into the first textarea on [name="text1"]
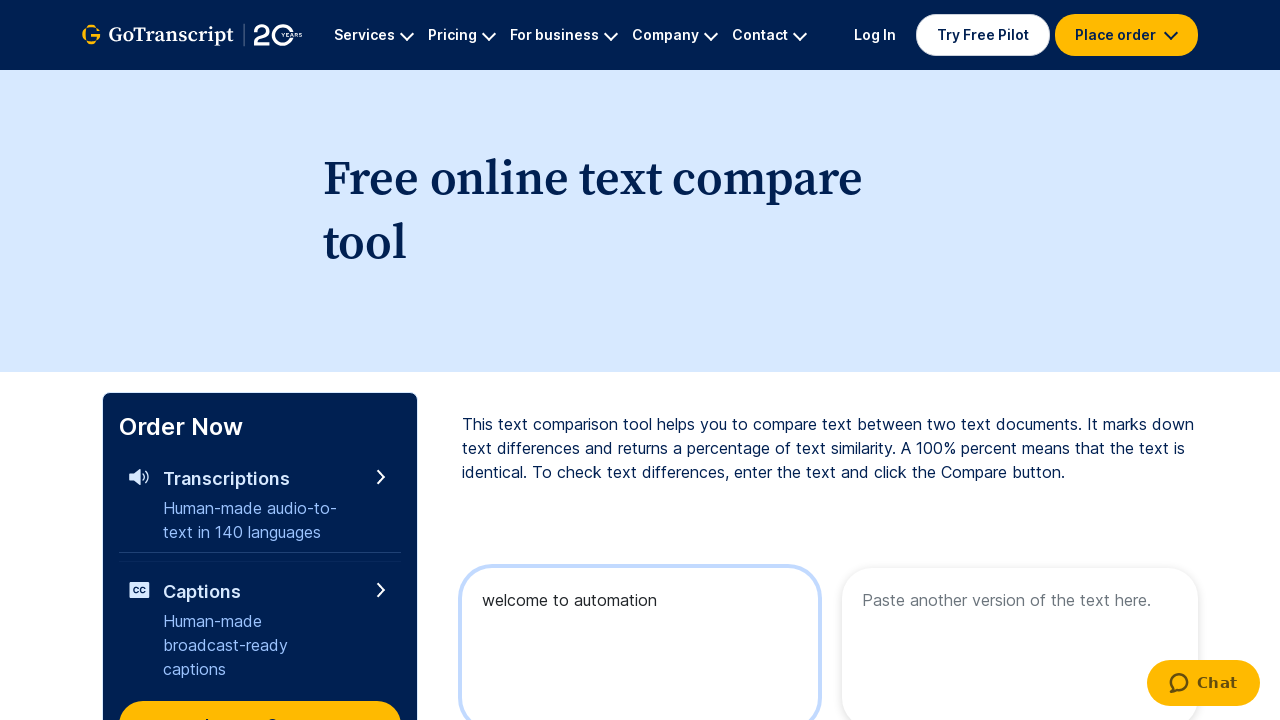

Selected all text in first textarea with Ctrl+A
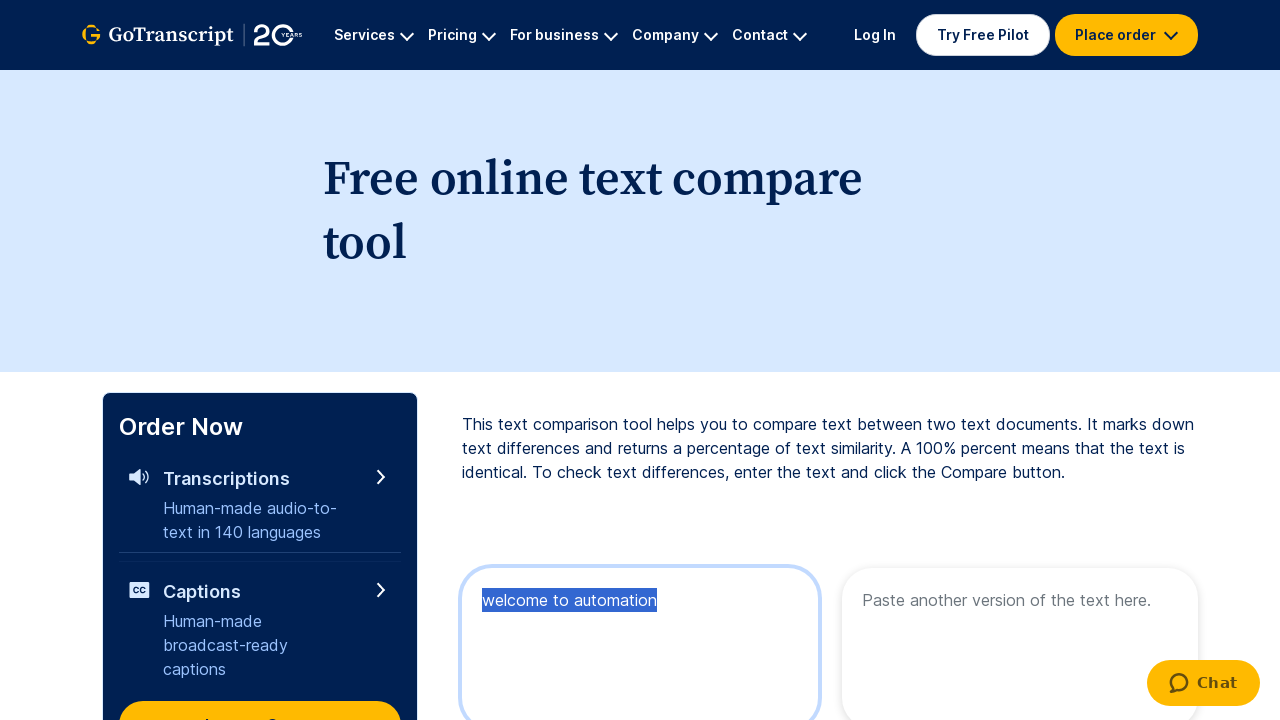

Copied selected text with Ctrl+C
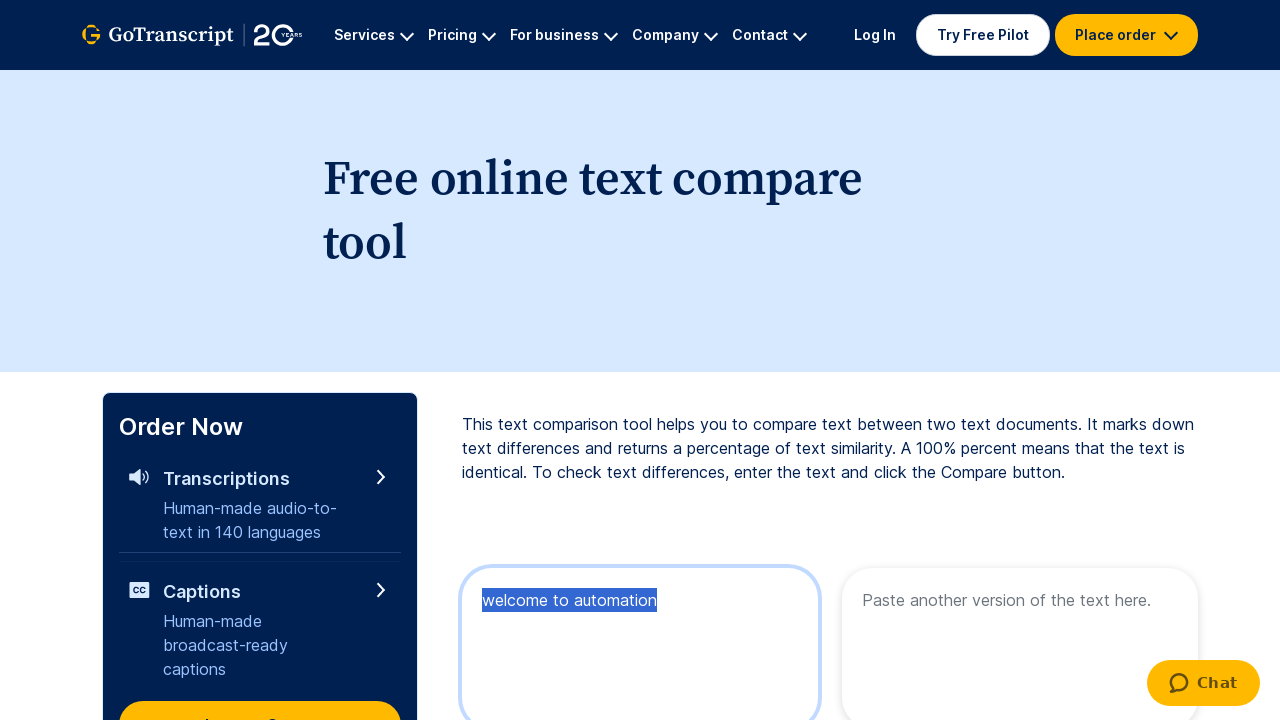

Pressed Tab key down to move to next field
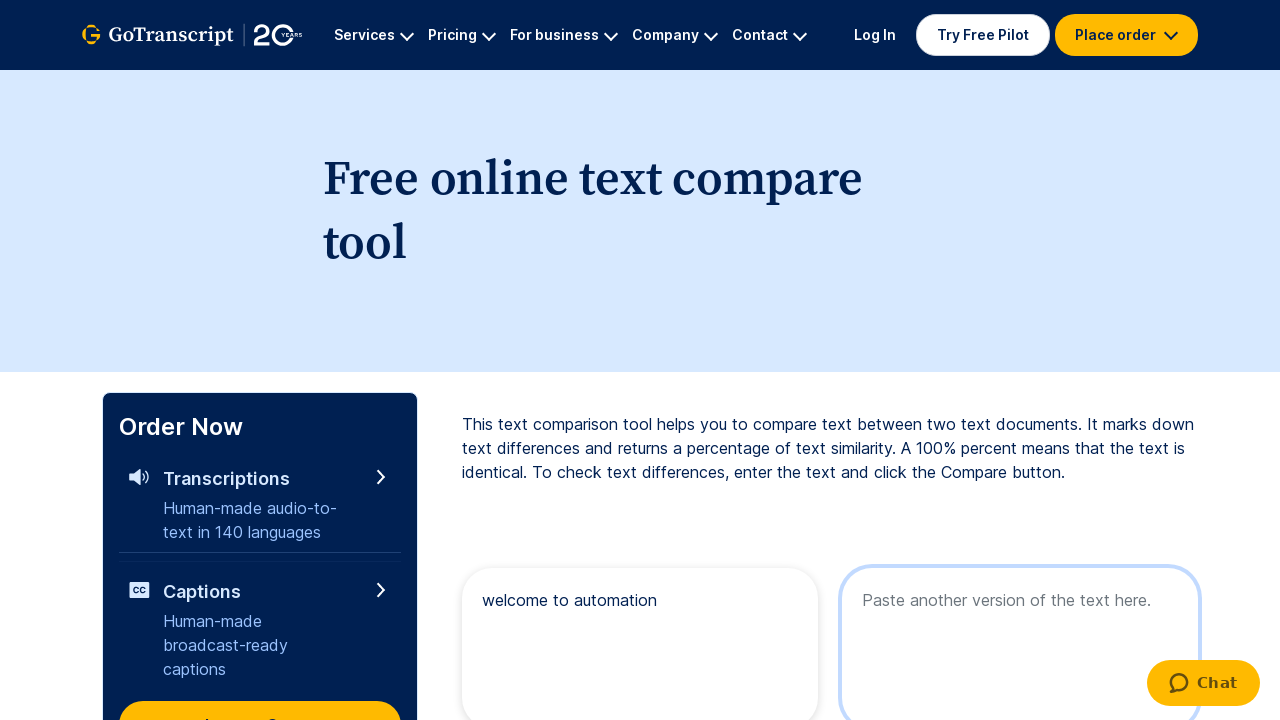

Released Tab key
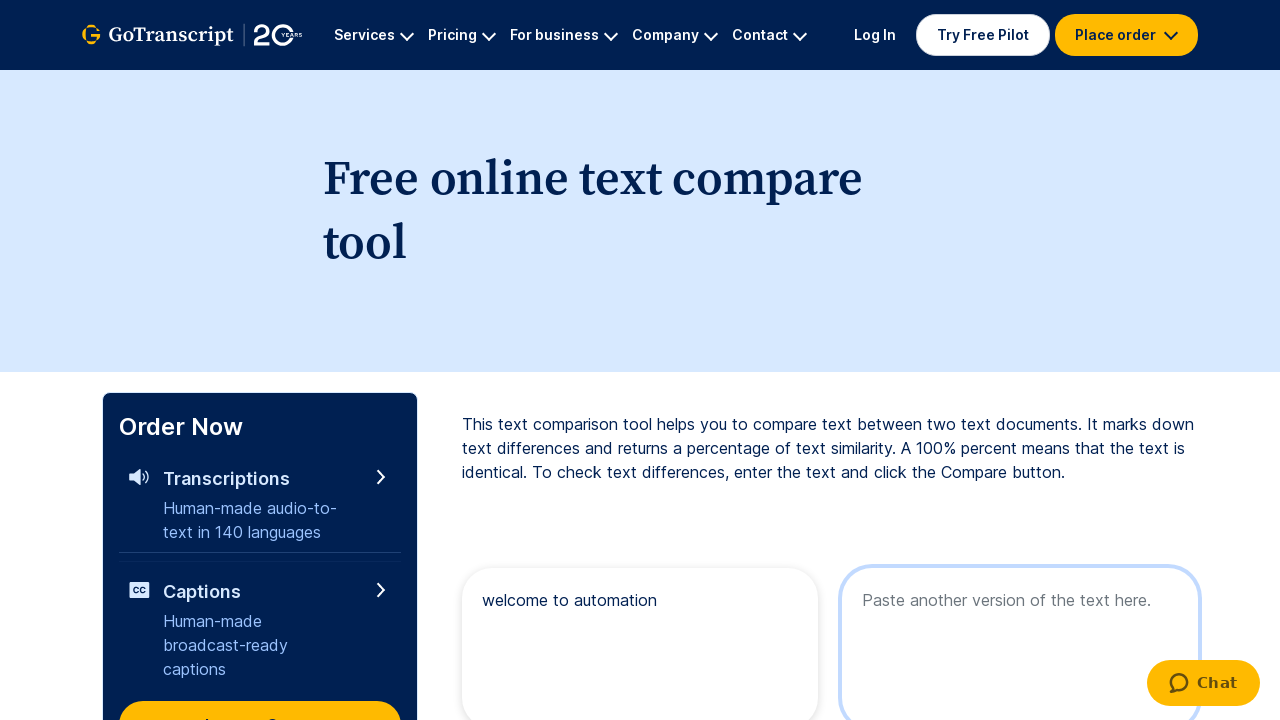

Pasted text into second textarea with Ctrl+V
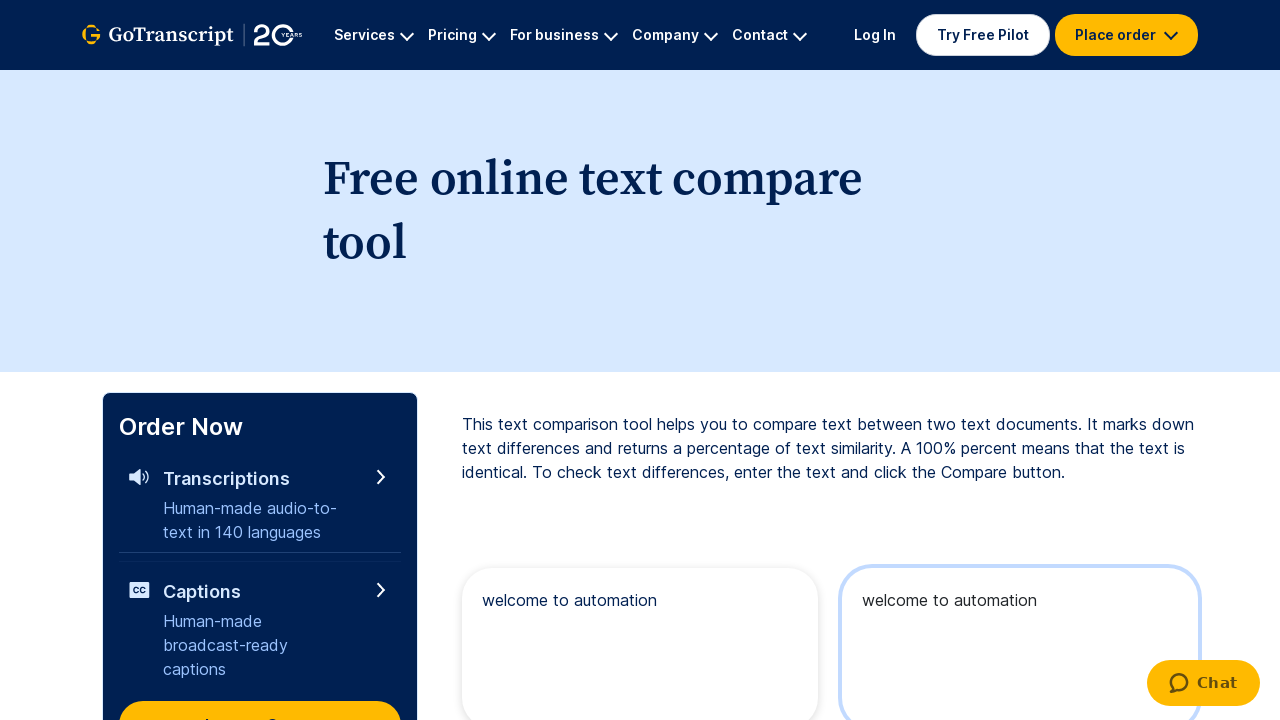

Waited 1 second for paste action to complete
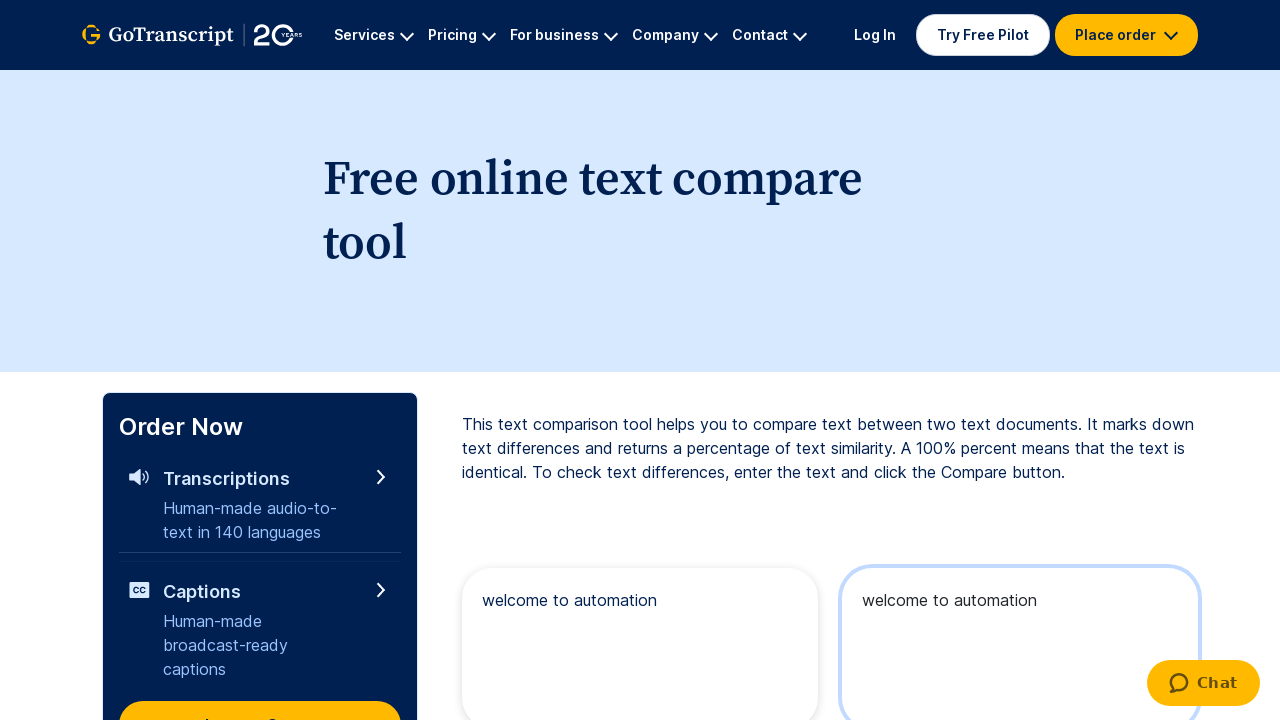

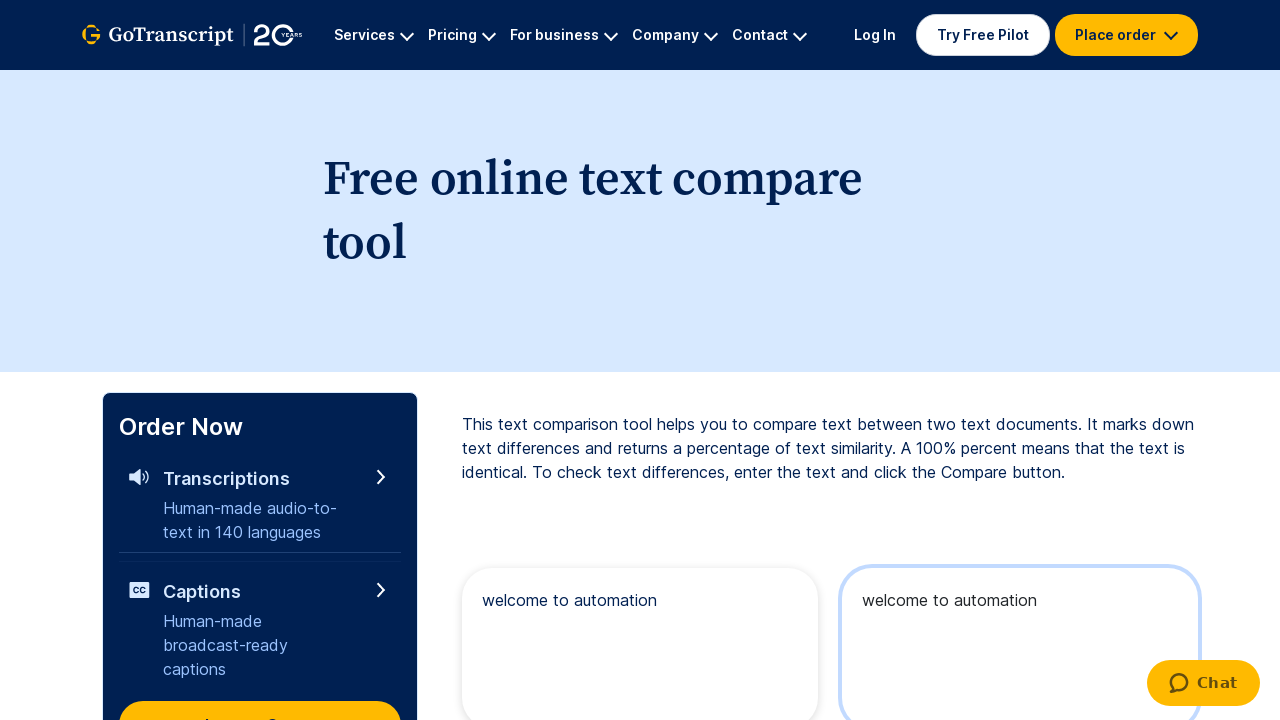